Tests finding and clicking a link by text, then completing a registration form with personal information

Starting URL: http://suninjuly.github.io/find_link_text

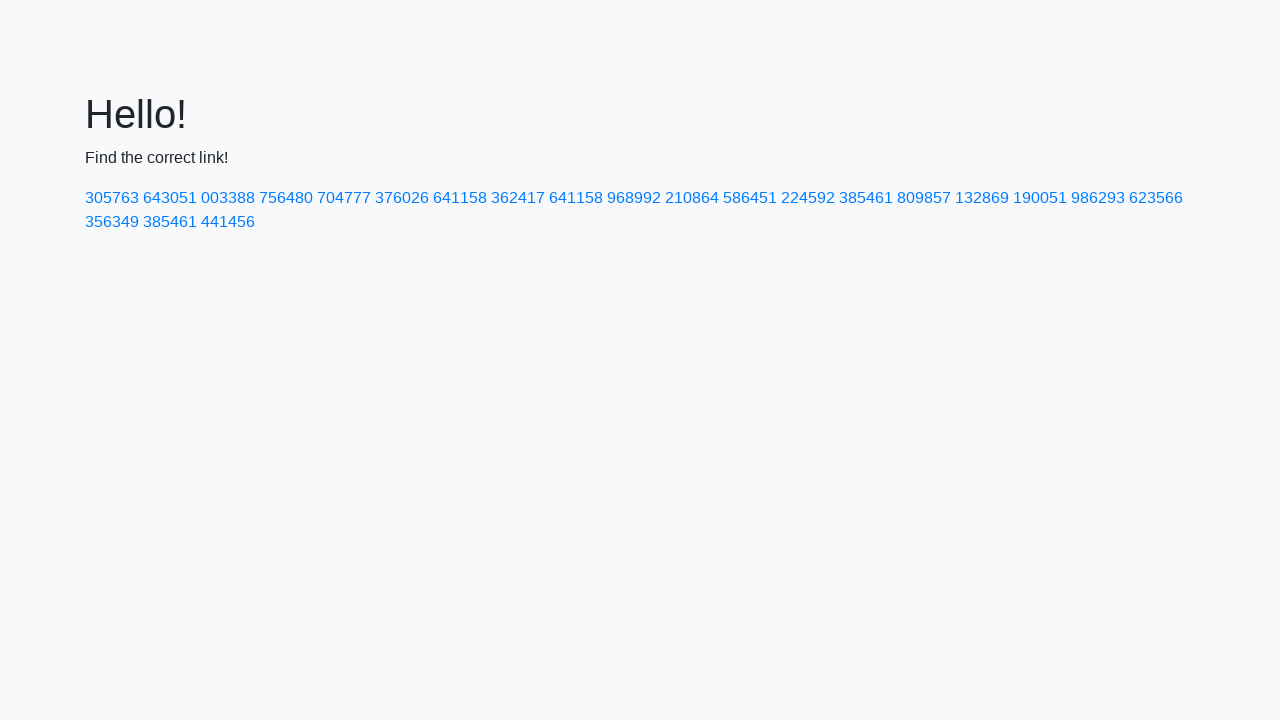

Clicked link with text '224592' at (808, 198) on text=224592
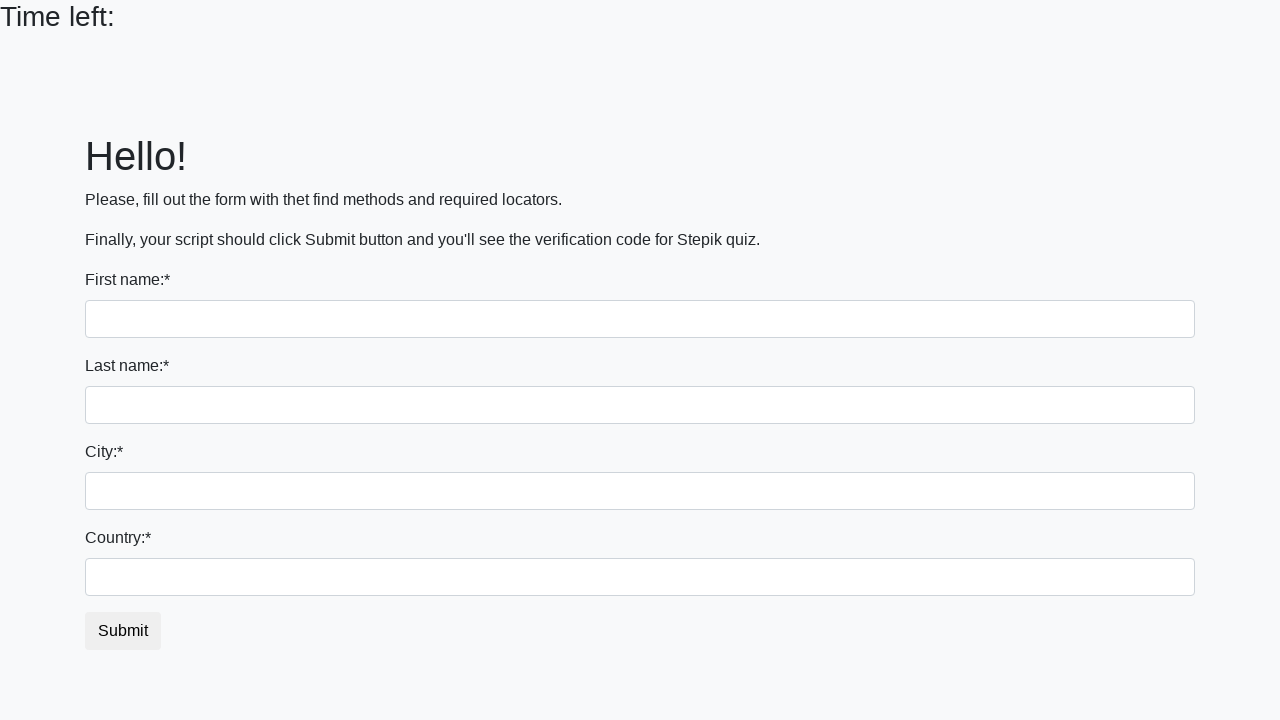

Filled first name field with 'John' on input[name='first_name']
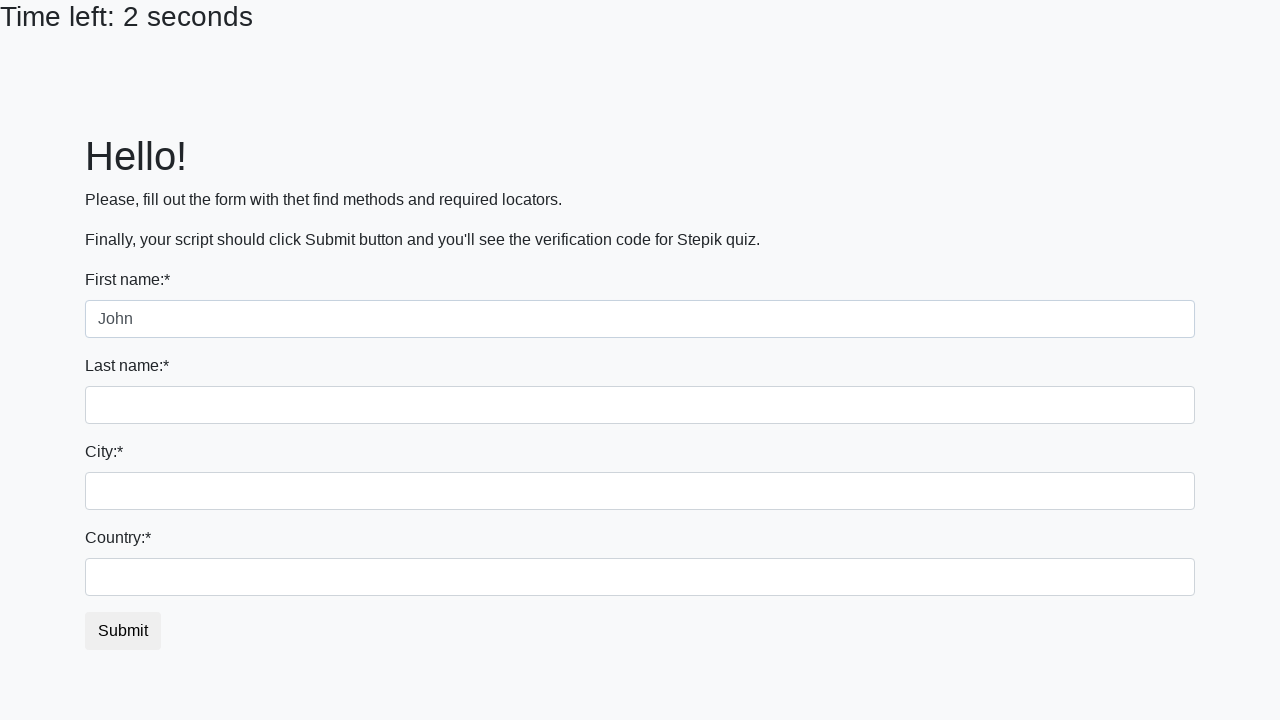

Filled last name field with 'Doe' on input[name='last_name']
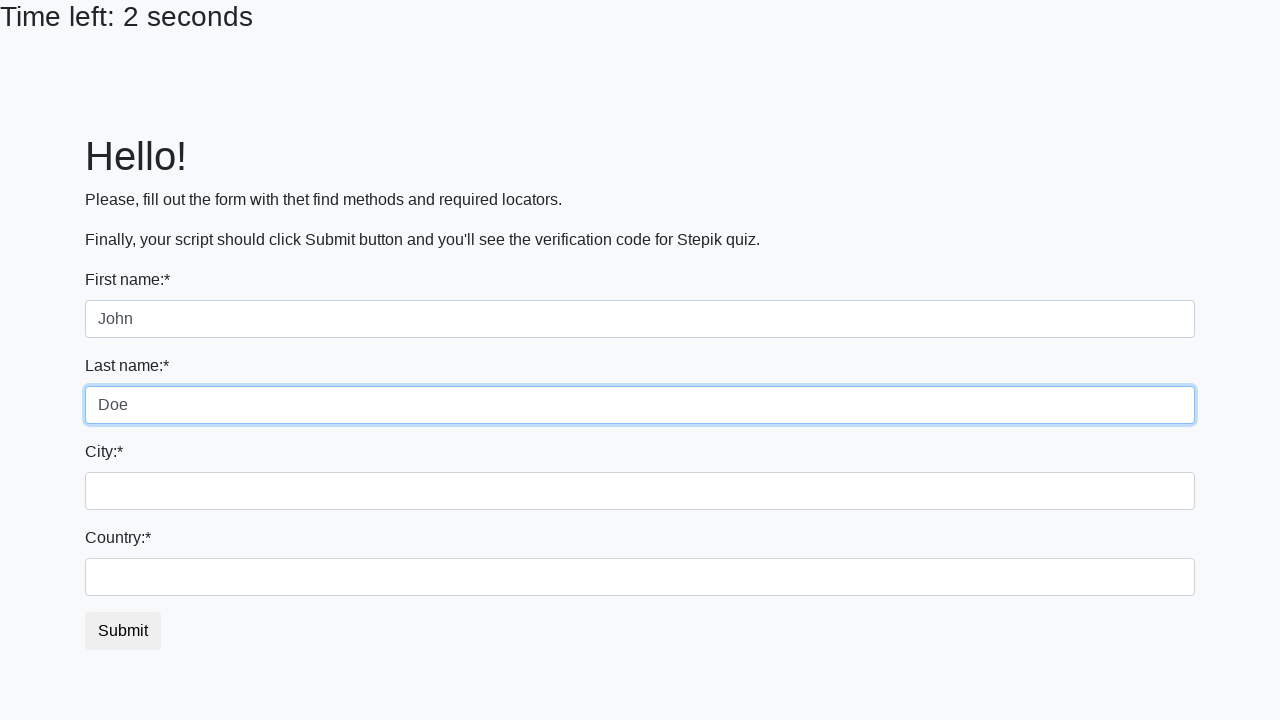

Filled city field with 'San Francisco' on input.form-control.city
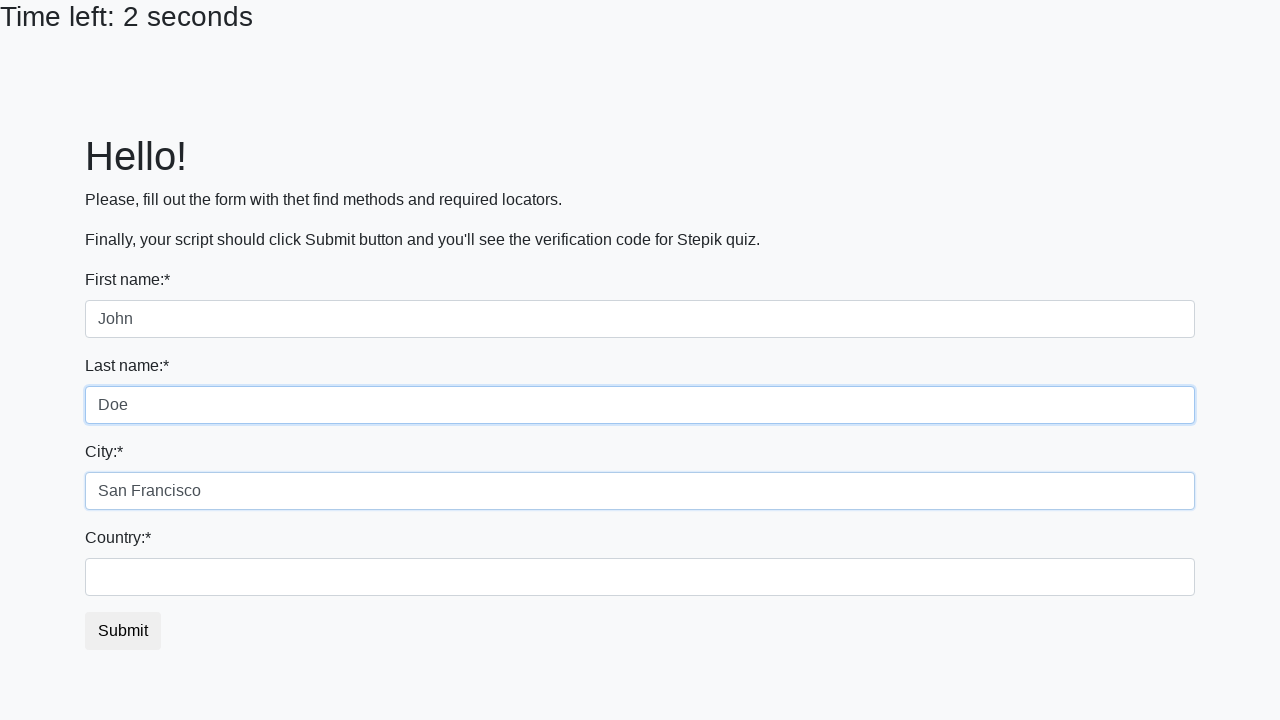

Filled country field with 'US' on #country
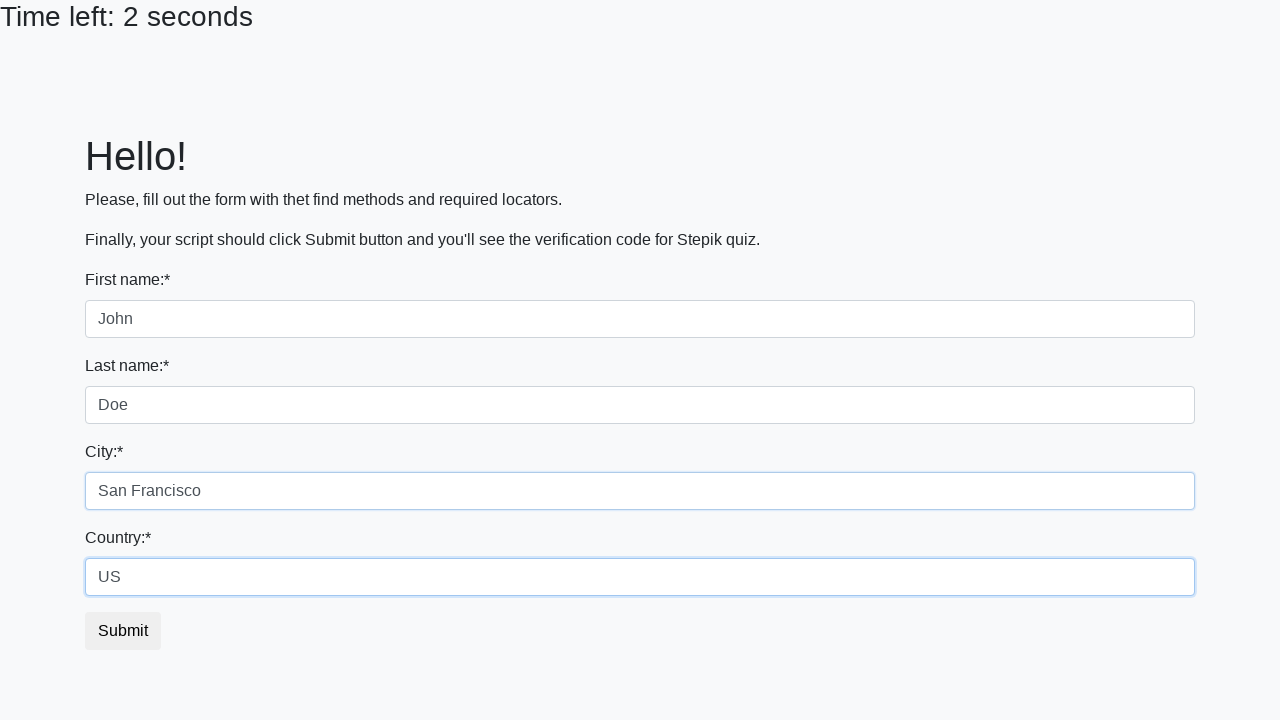

Clicked submit button to complete registration at (123, 631) on .btn-default
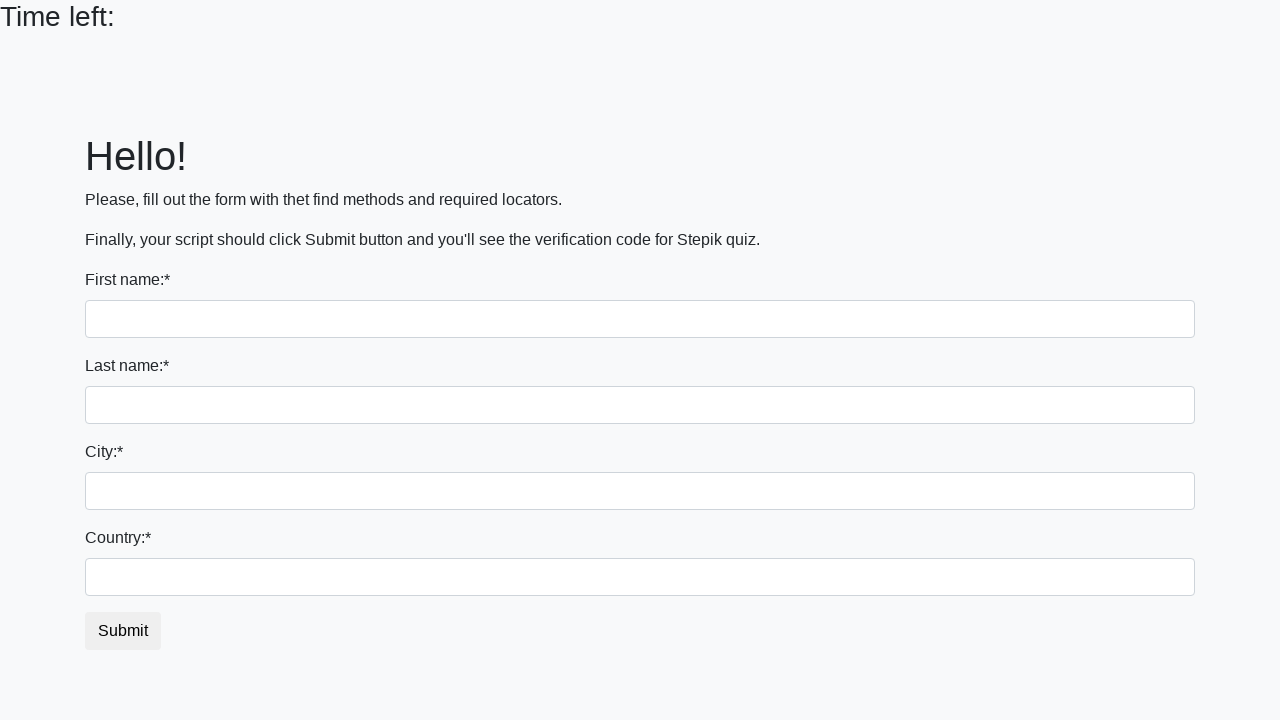

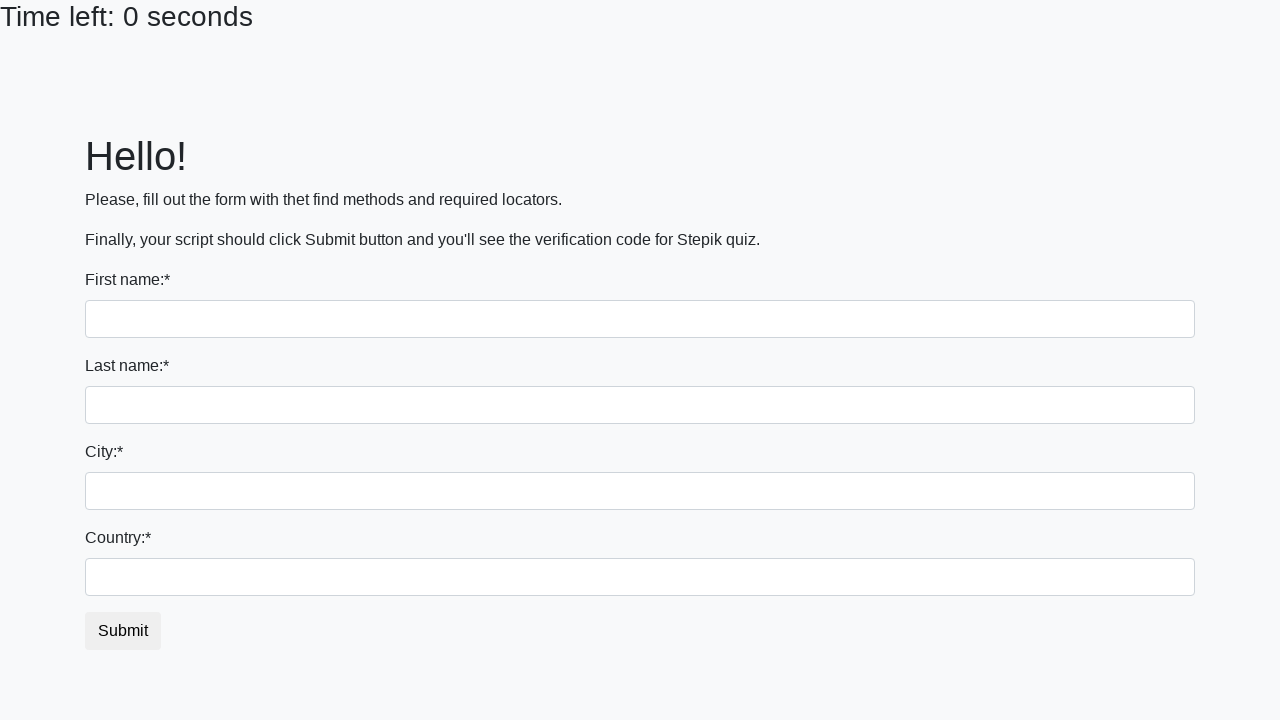